Tests login form validation by entering correct username with an incorrect password and verifying the error message

Starting URL: https://the-internet.herokuapp.com/login

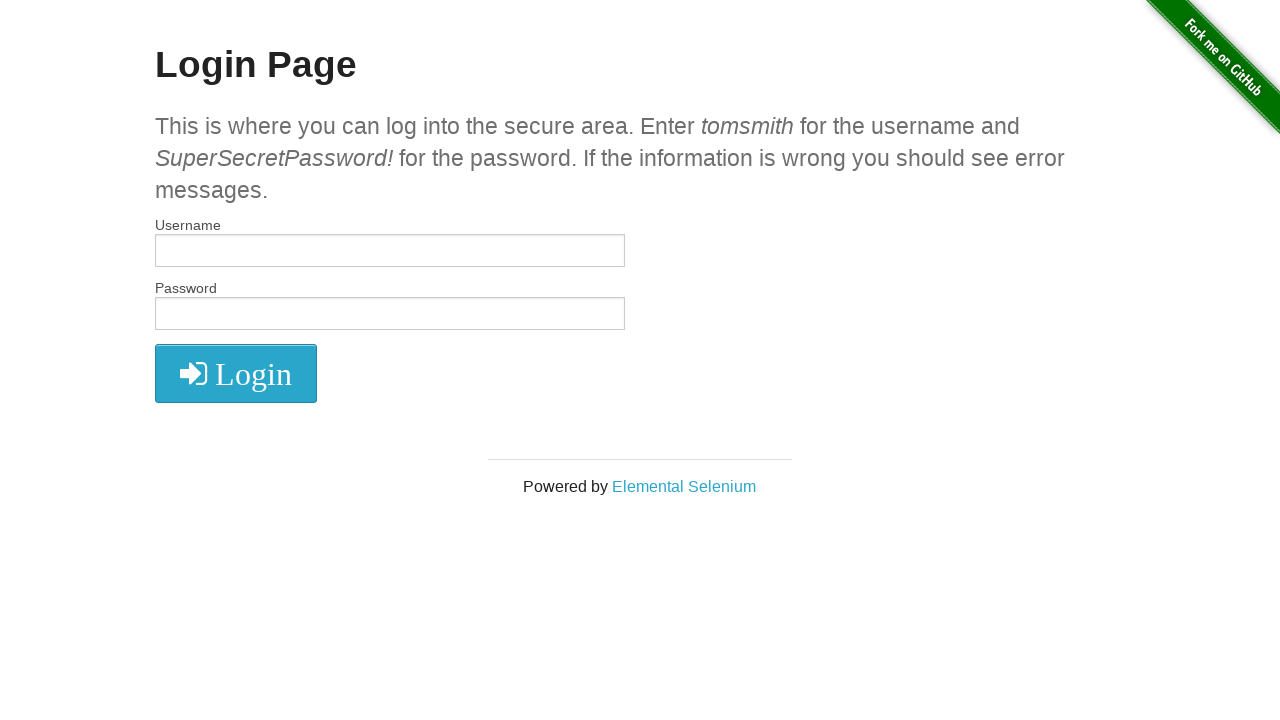

Filled username field with 'tomsmith' on #username
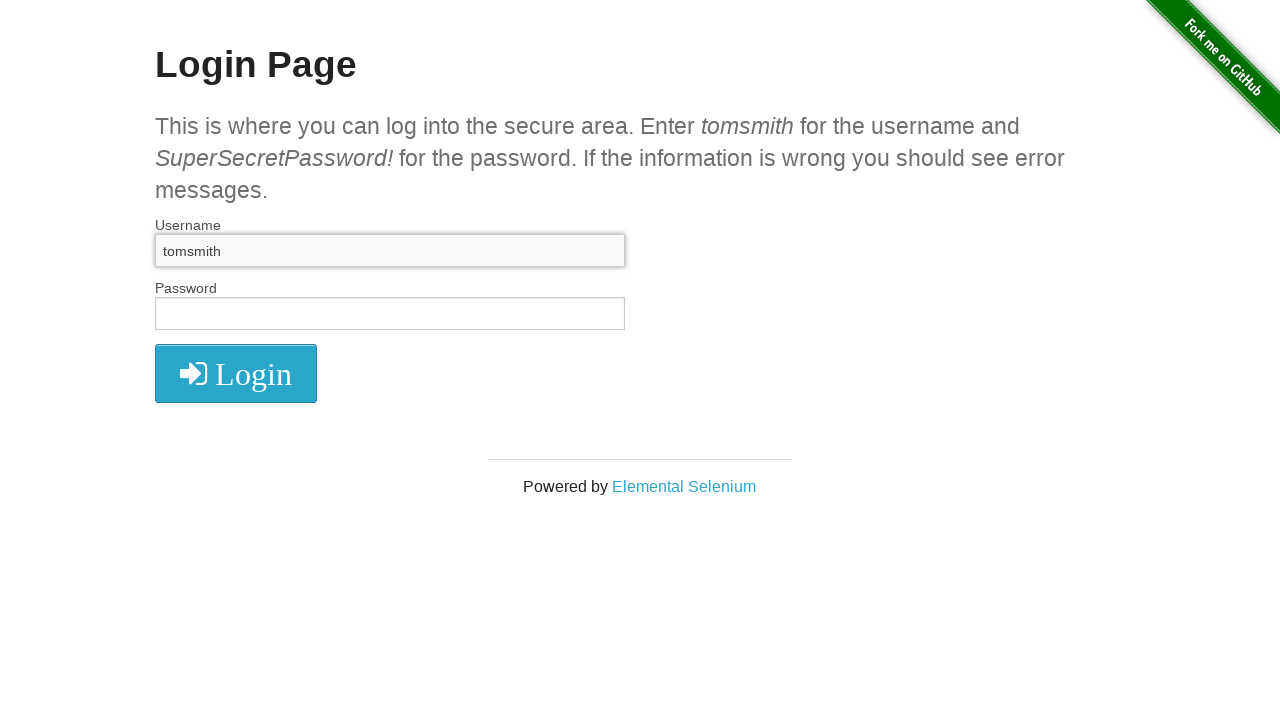

Filled password field with incorrect password 'gguggugi!' on input[name='password']
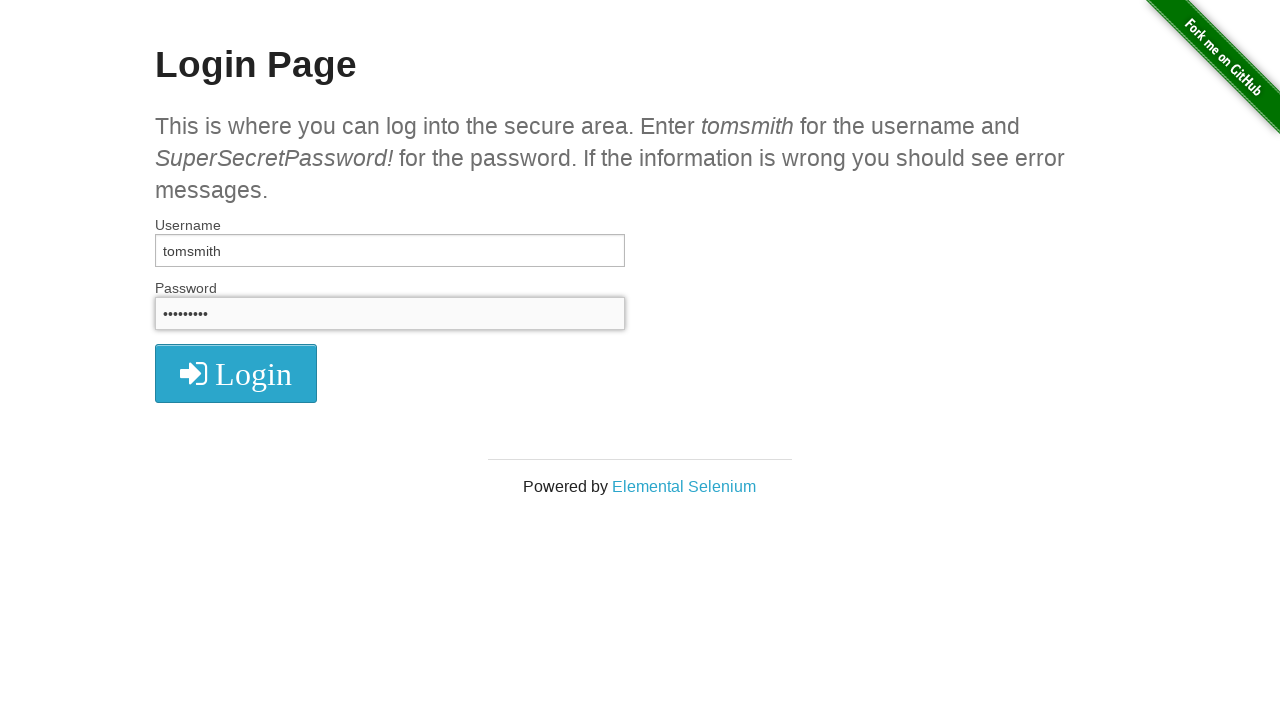

Clicked login button at (236, 373) on button
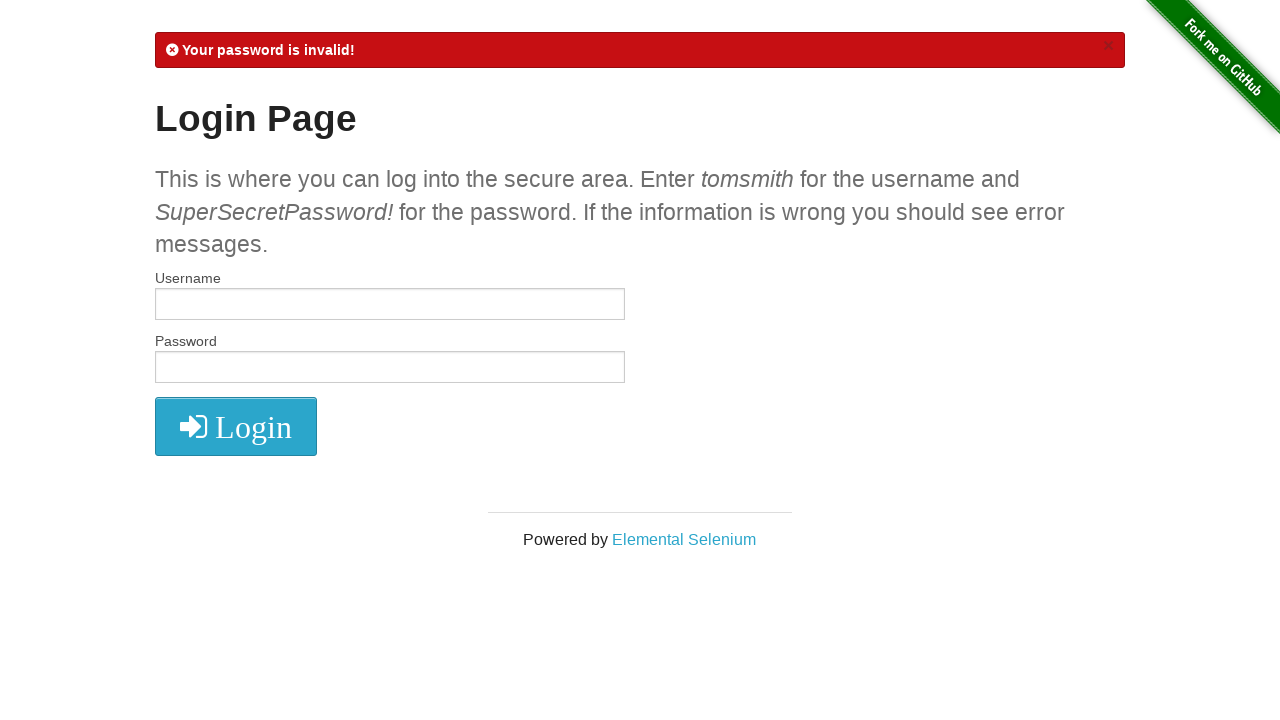

Error message element appeared after failed login attempt
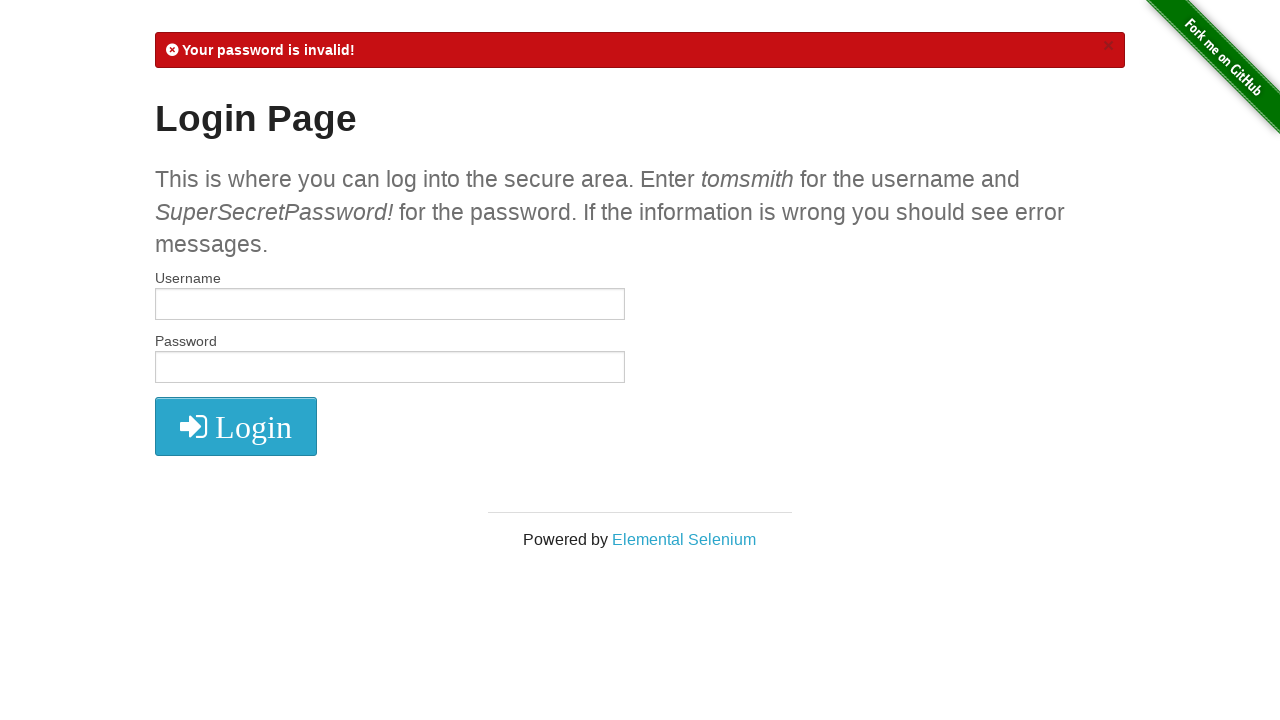

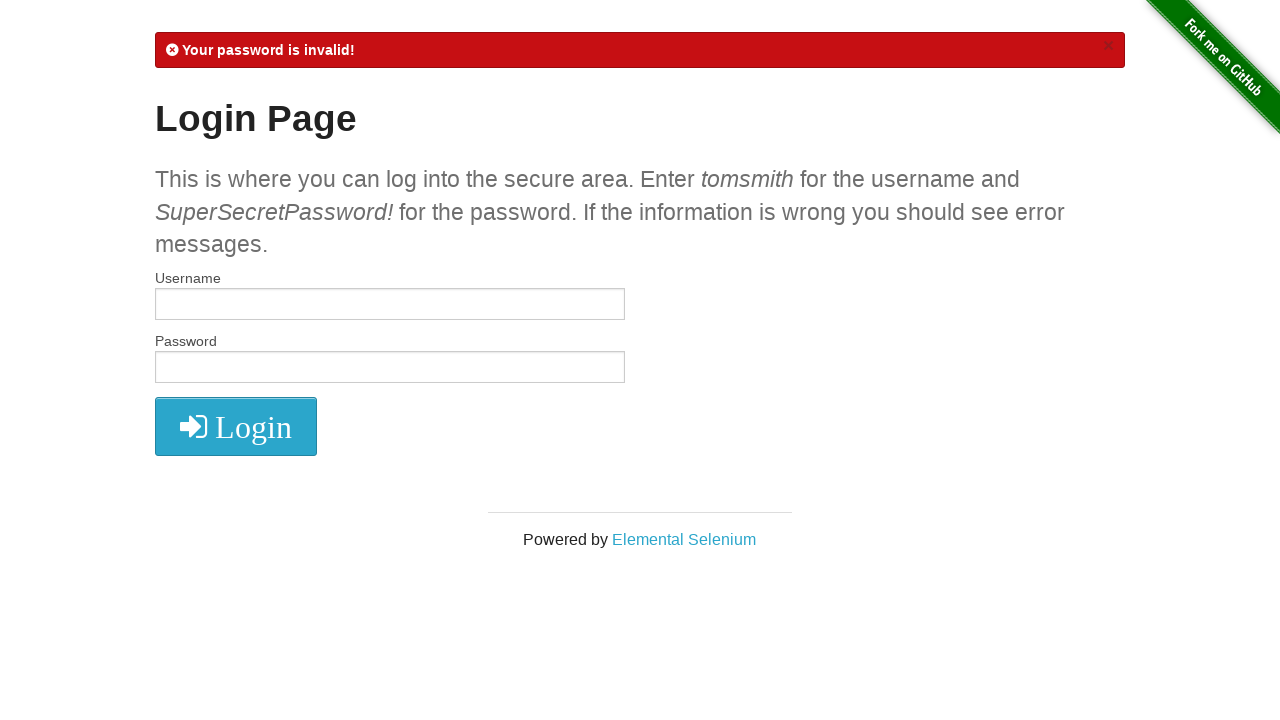